Navigates to BVG (Berlin public transport) disruption notifications page and clicks through pagination buttons to view multiple pages of alerts

Starting URL: https://www.bvg.de/de/verbindungen/stoerungsmeldungen

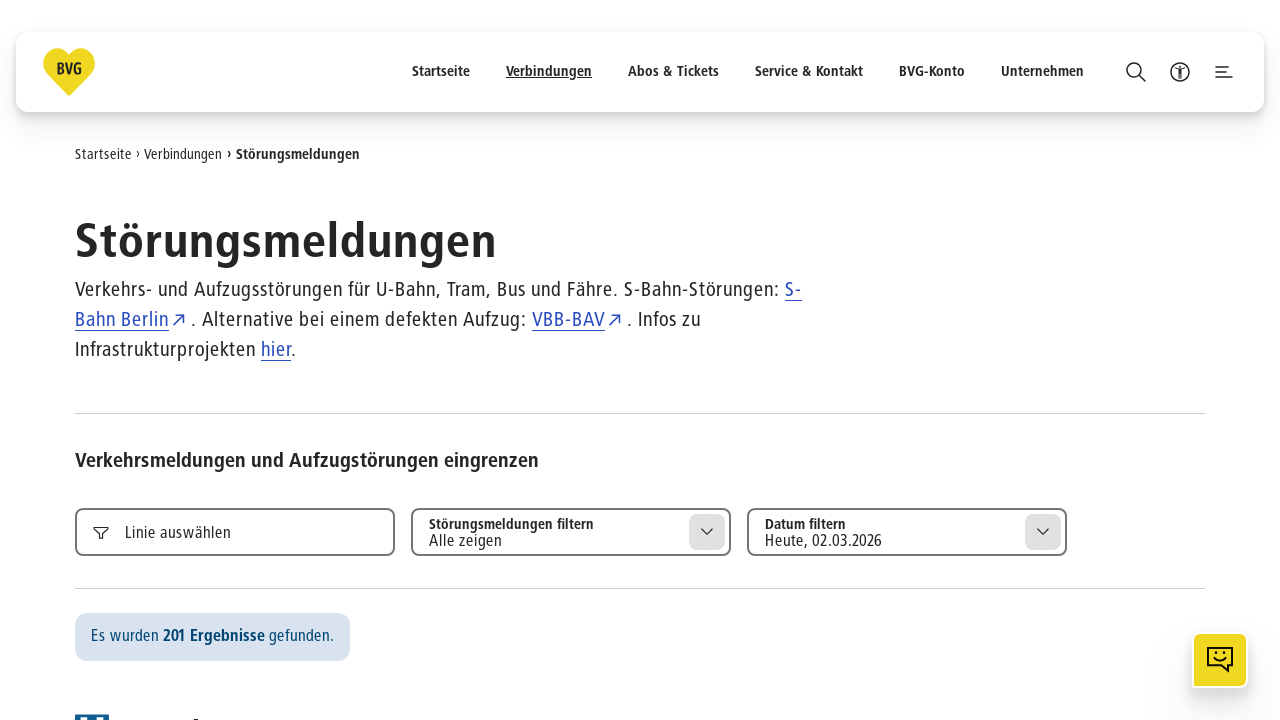

Waited 3 seconds for initial page content to load
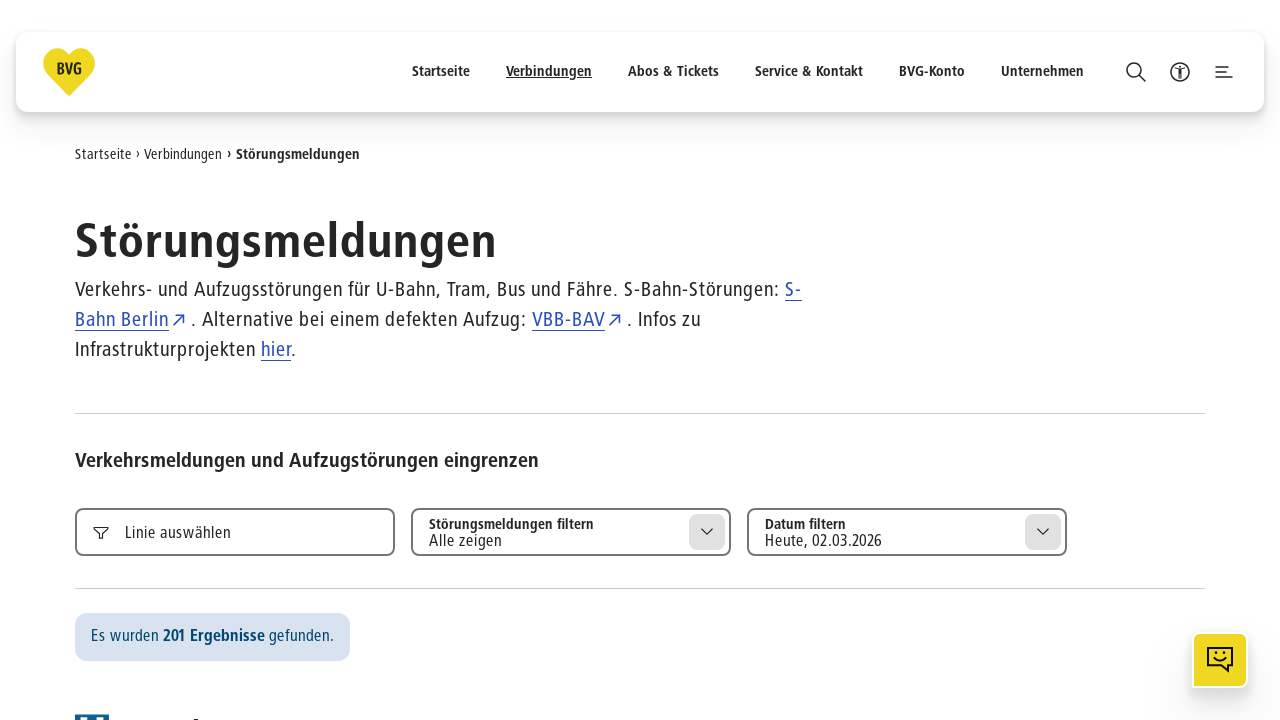

Pagination button for page 2 is visible
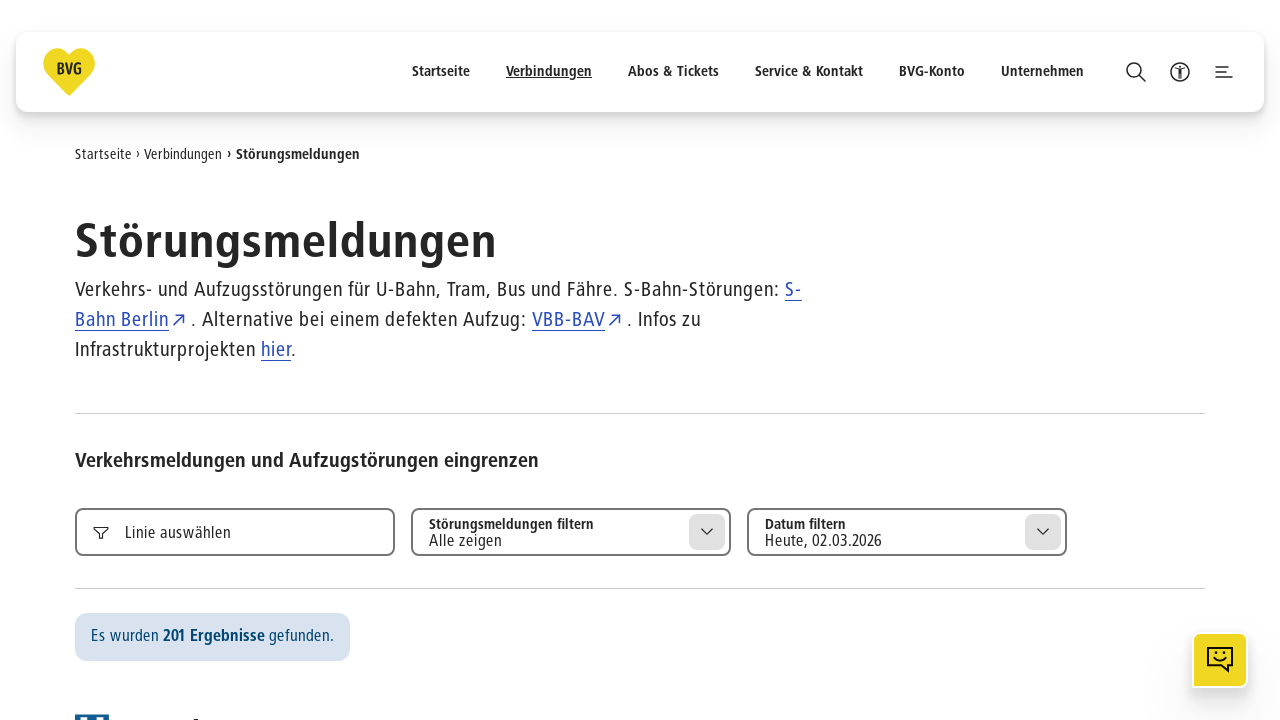

Scrolled pagination button for page 2 into view
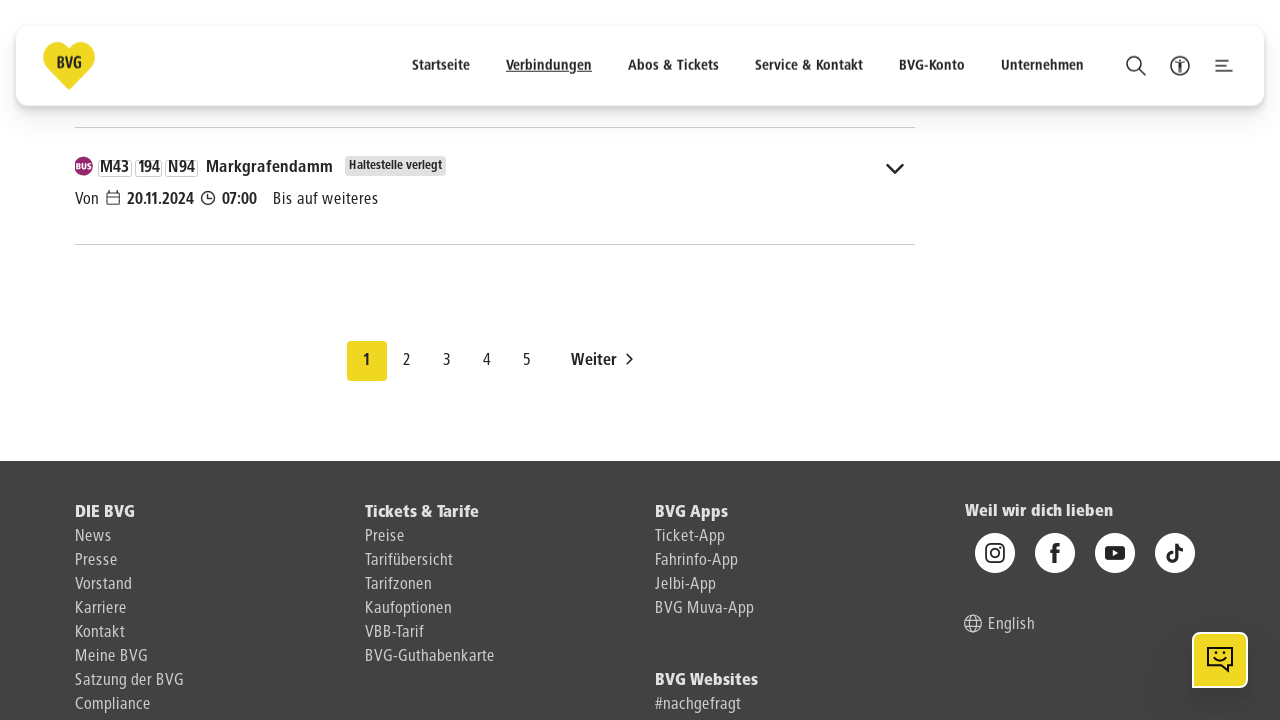

Clicked pagination button for page 2 at (407, 361) on button:has-text('2')
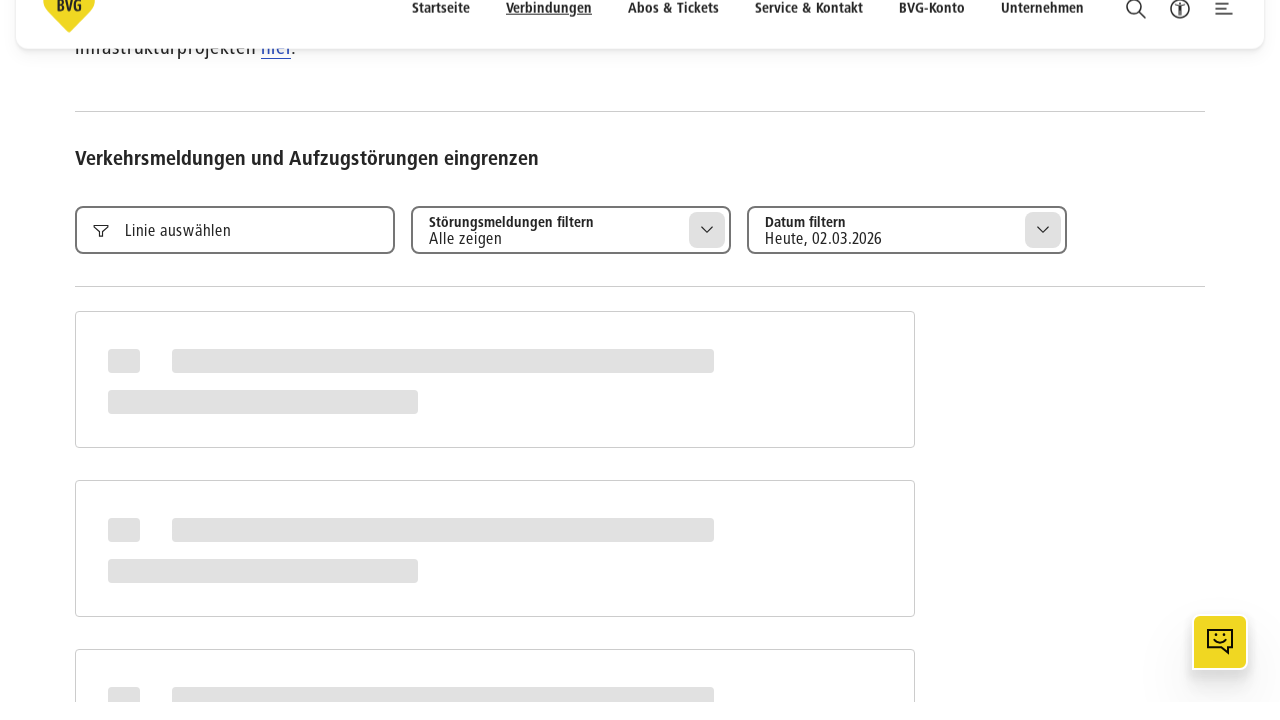

Waited 3 seconds for page 2 content to load
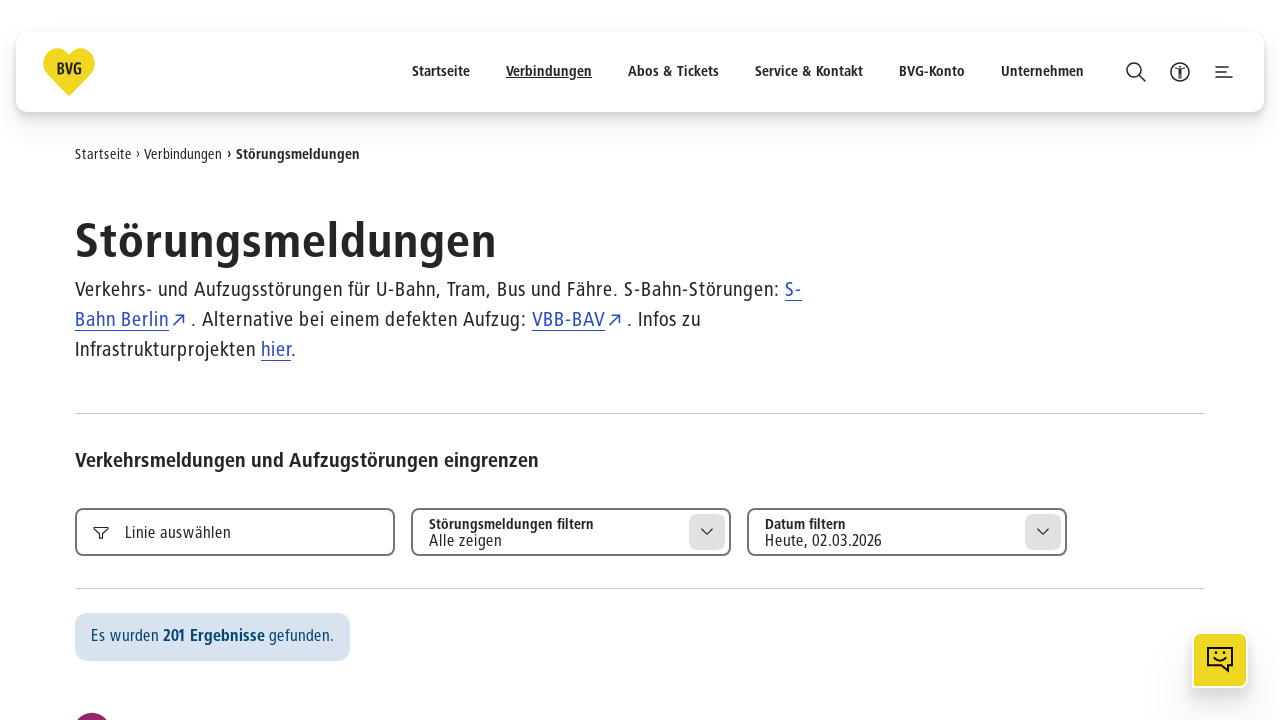

Pagination button for page 3 is visible
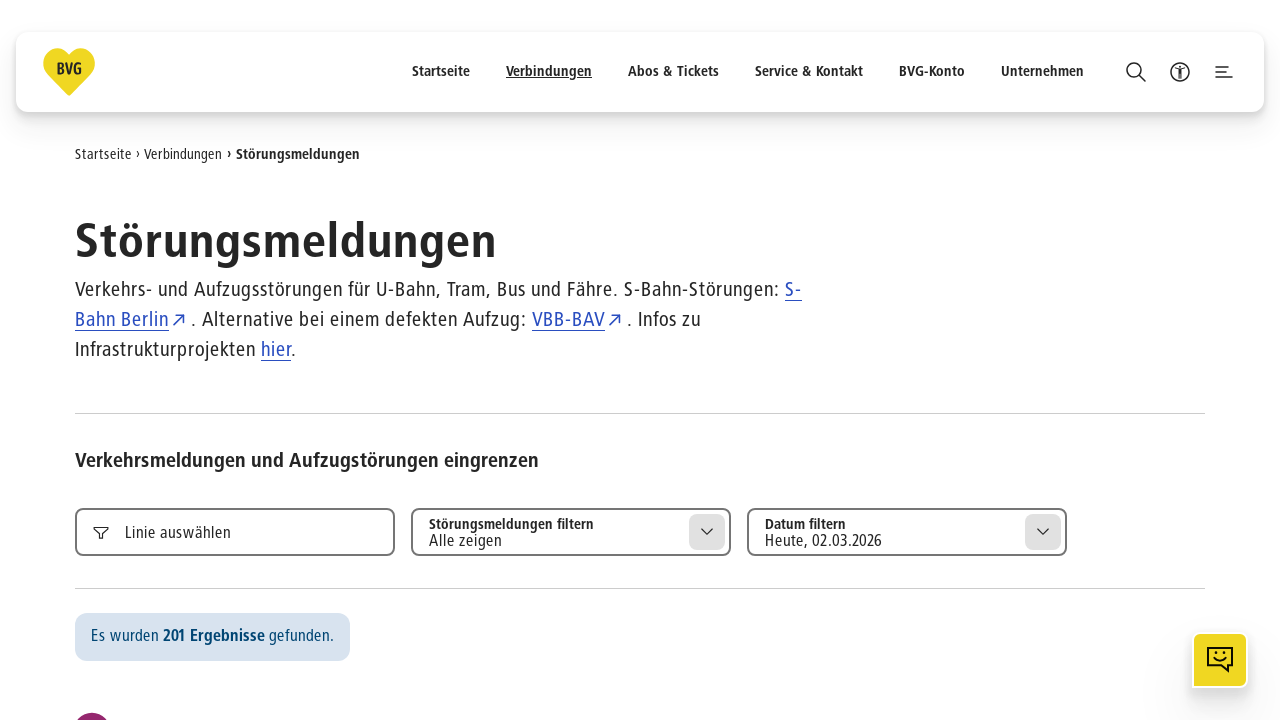

Scrolled pagination button for page 3 into view
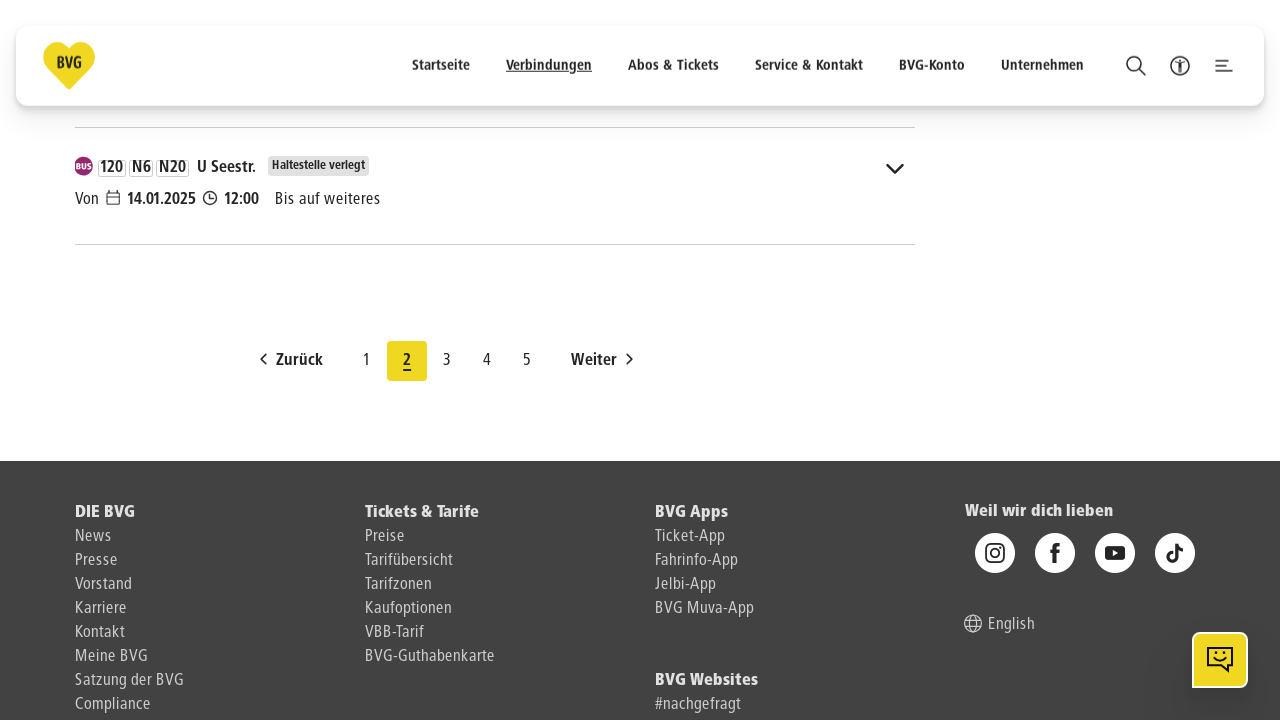

Clicked pagination button for page 3 at (447, 361) on button:has-text('3')
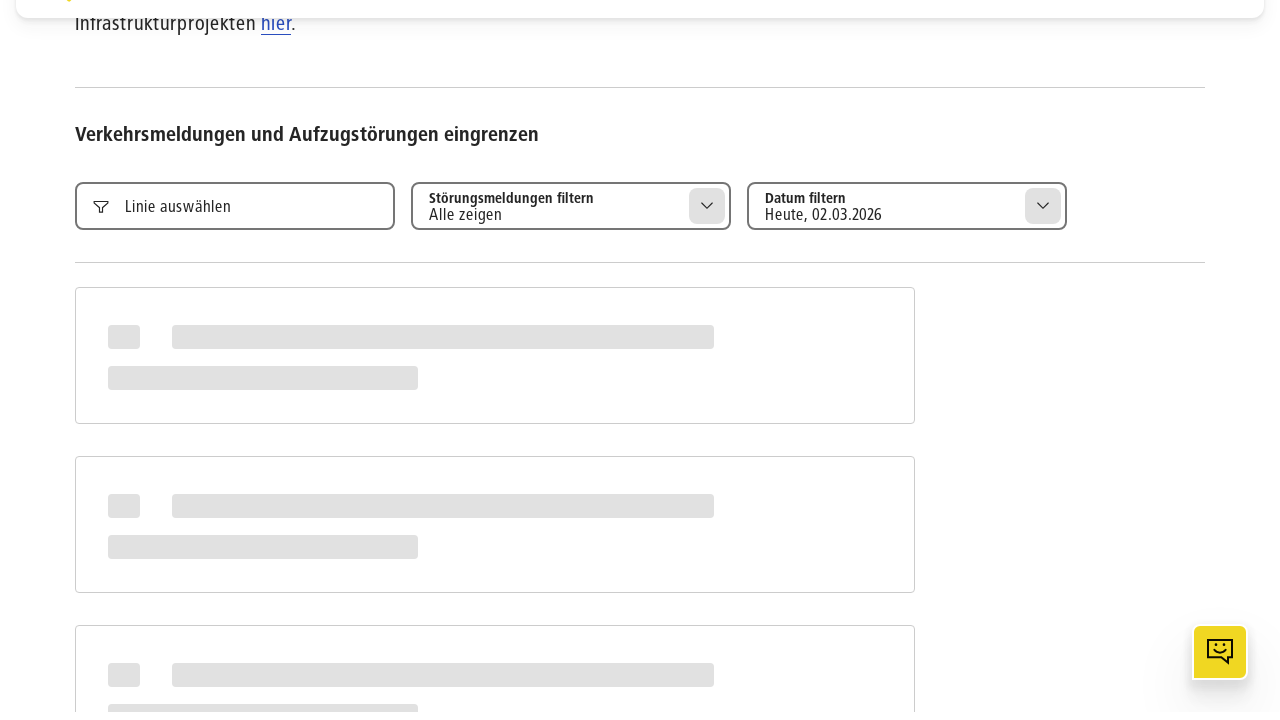

Waited 3 seconds for page 3 content to load
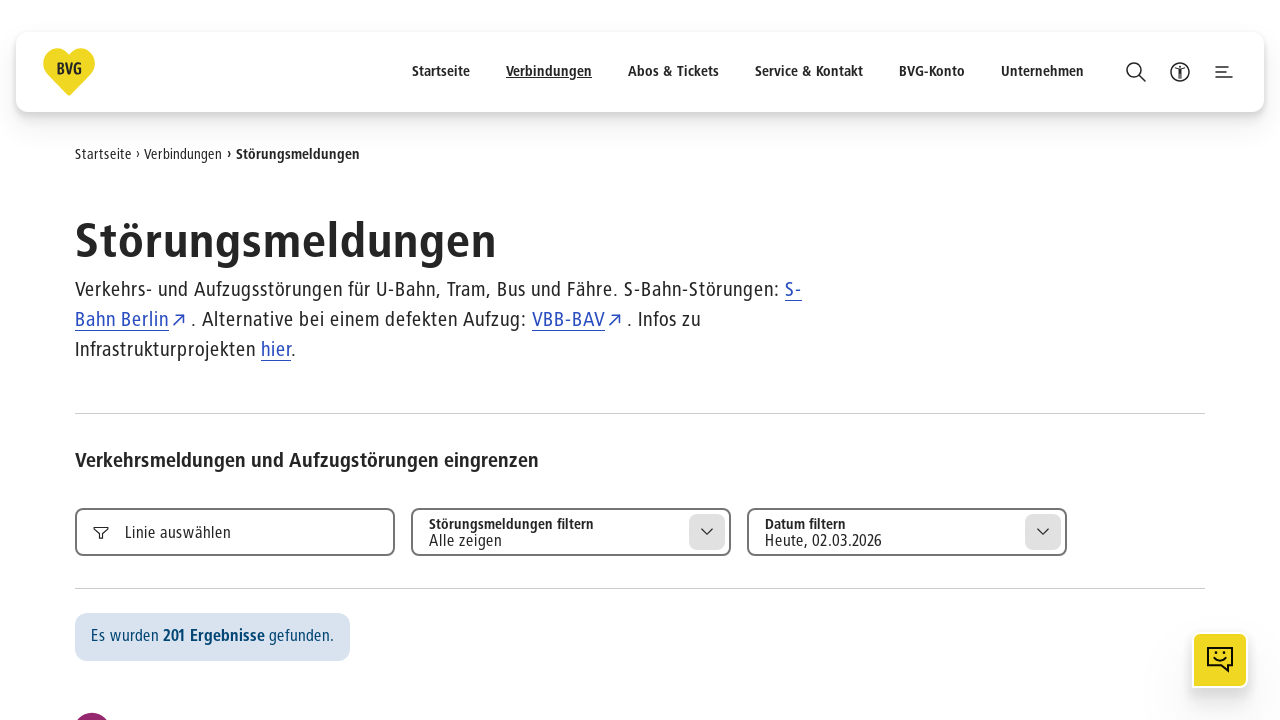

Pagination button for page 4 is visible
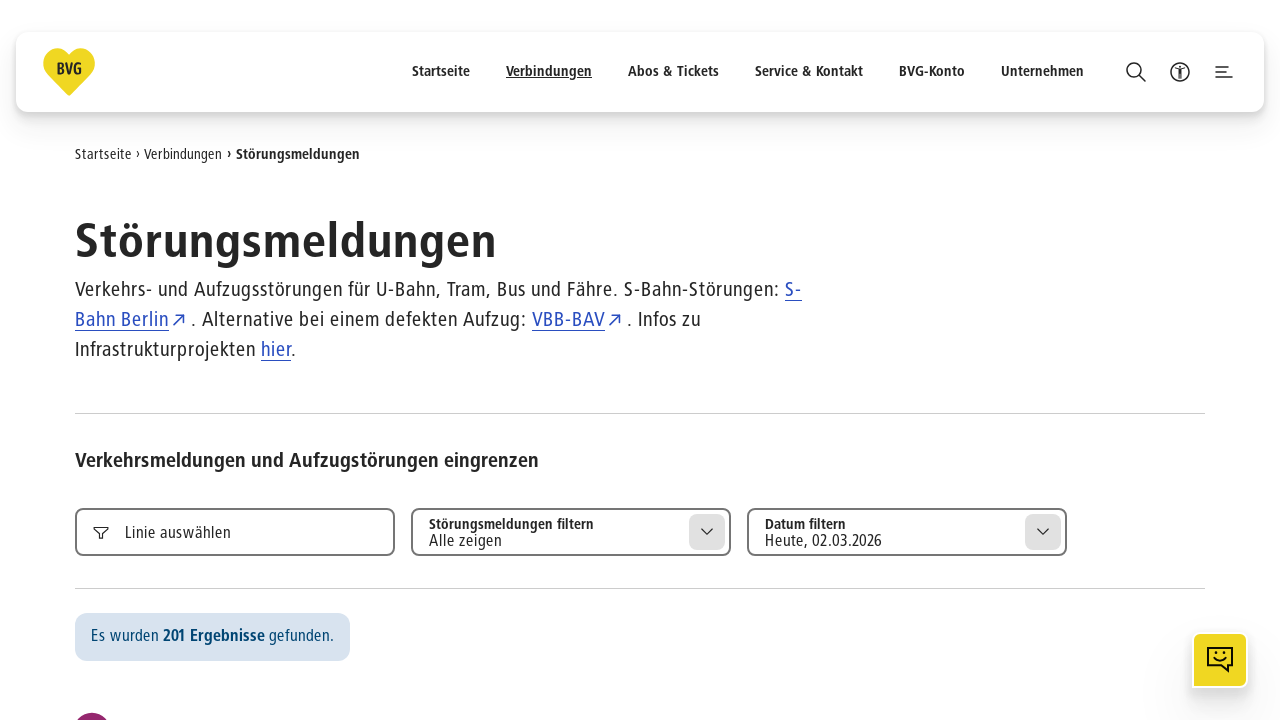

Scrolled pagination button for page 4 into view
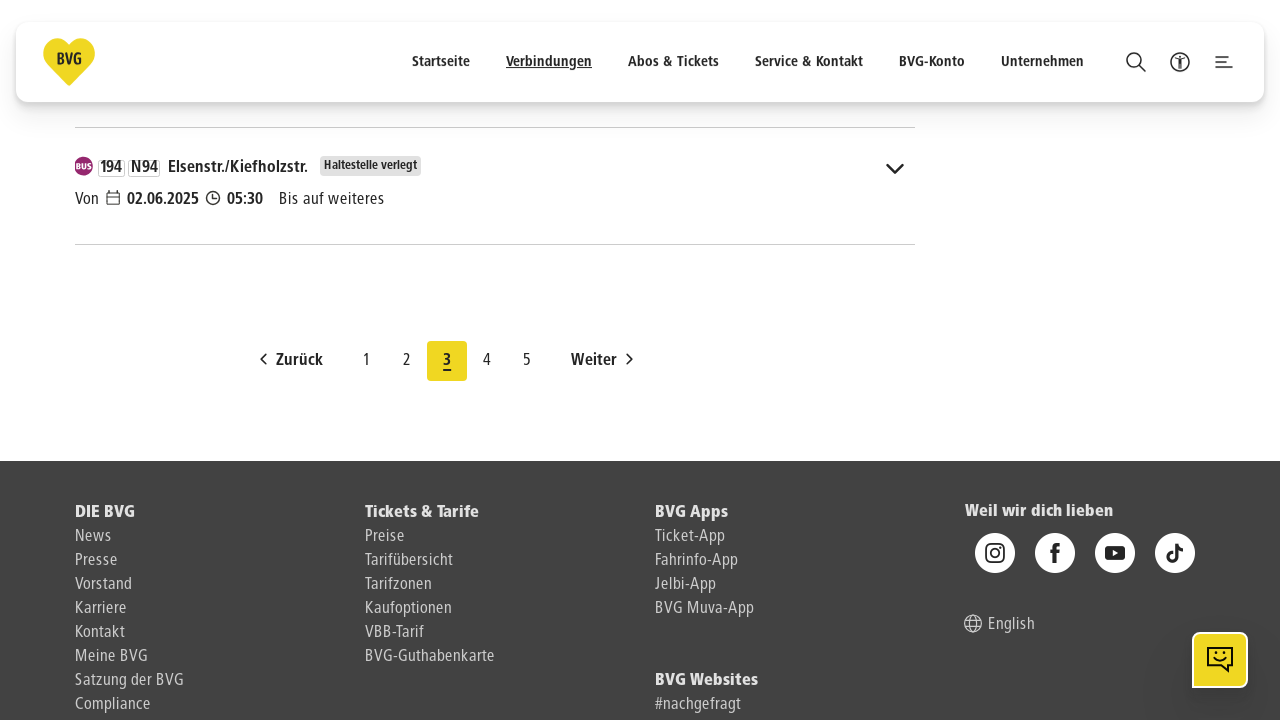

Clicked pagination button for page 4 at (487, 361) on button:has-text('4')
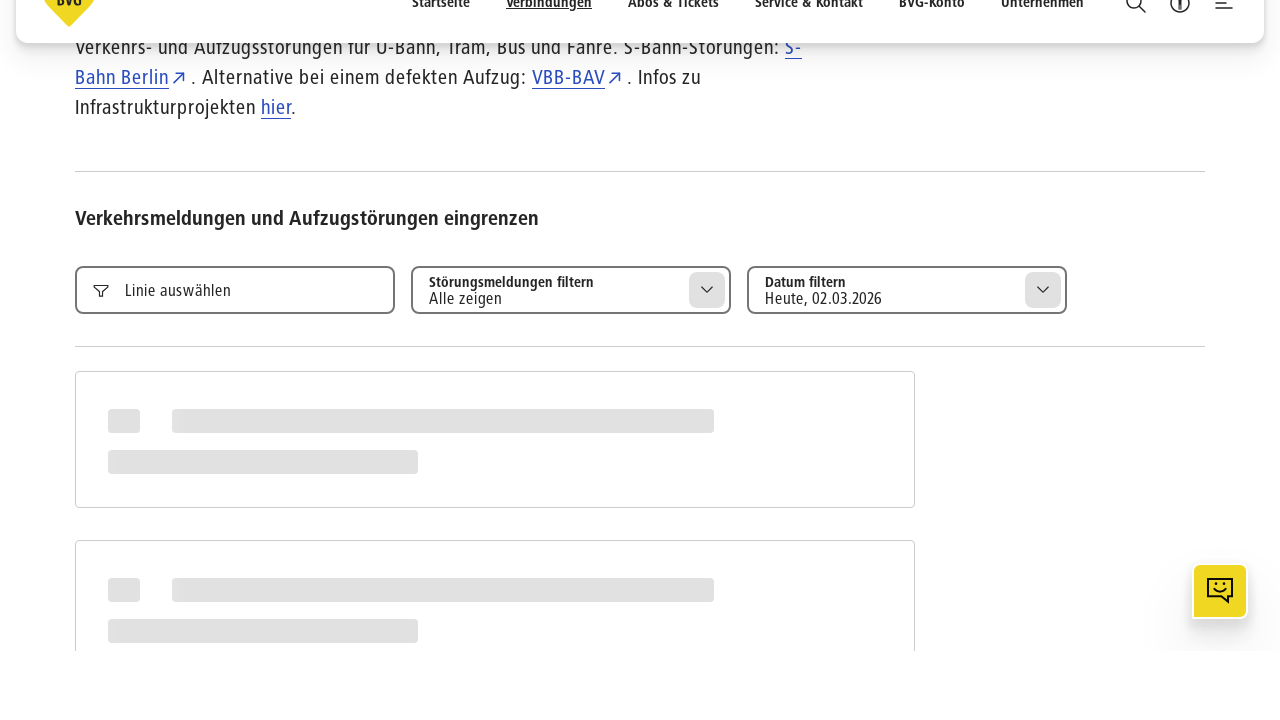

Waited 3 seconds for page 4 content to load
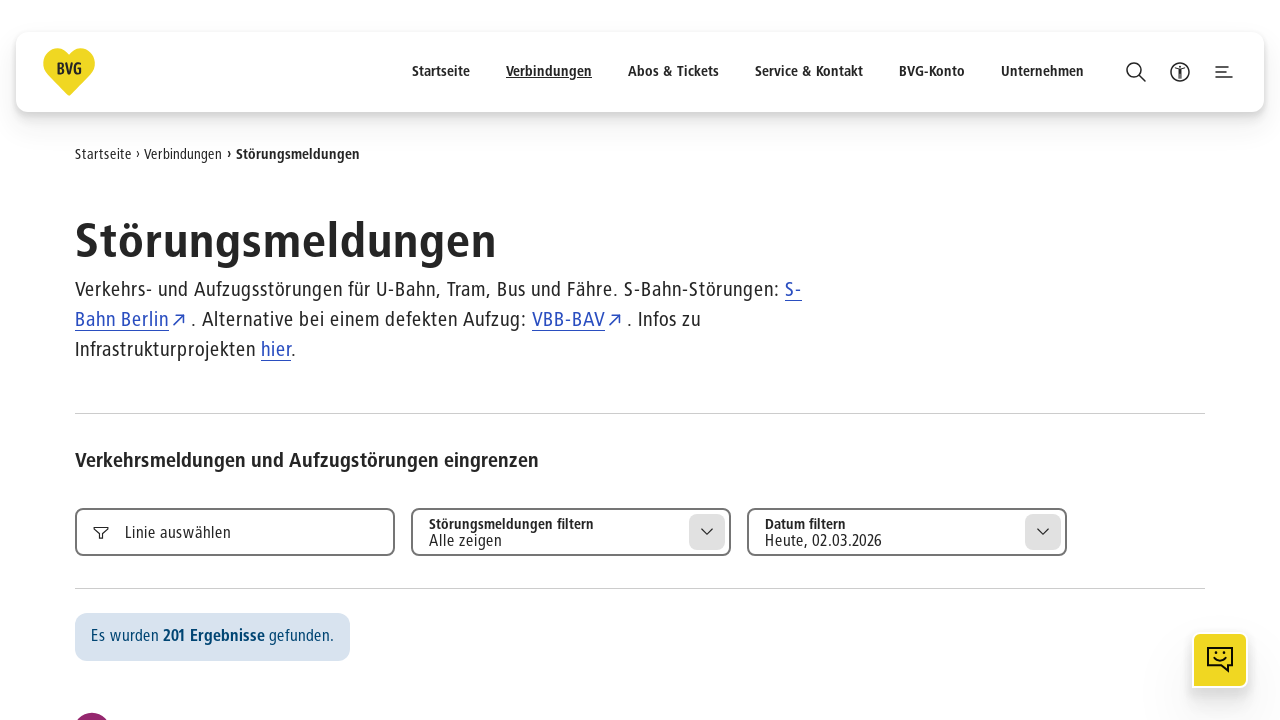

Pagination button for page 5 is visible
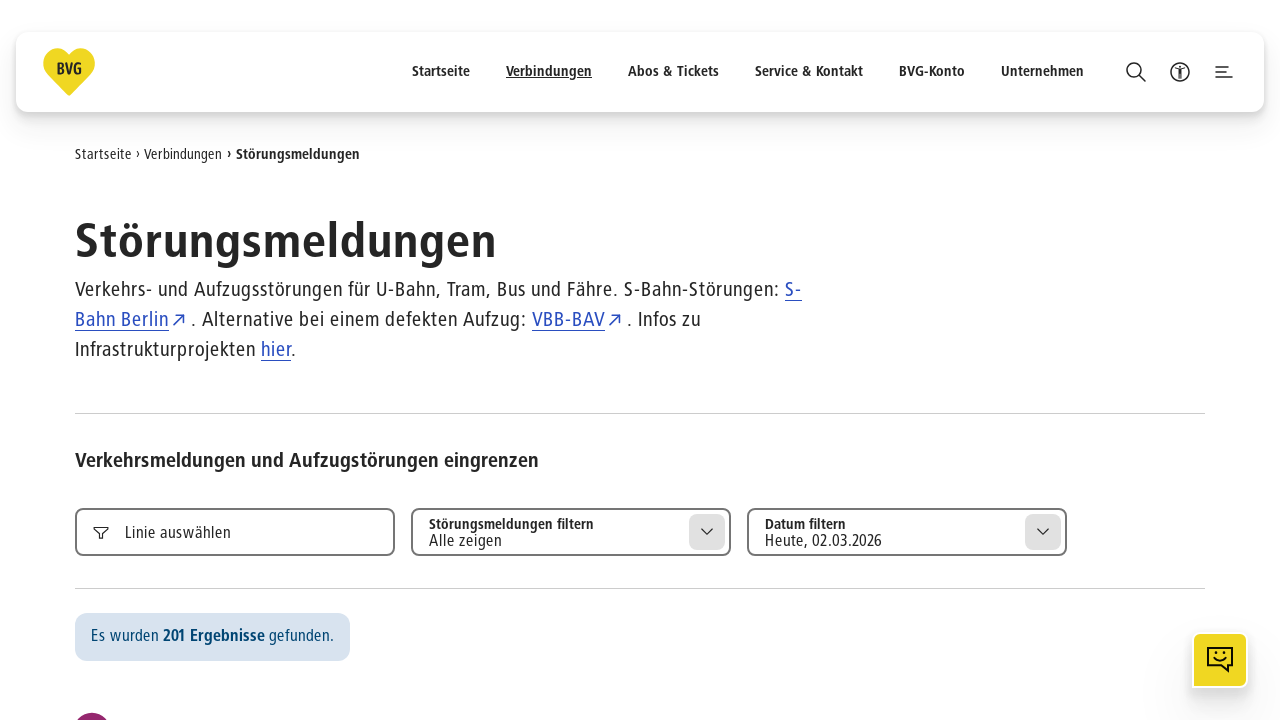

Scrolled pagination button for page 5 into view
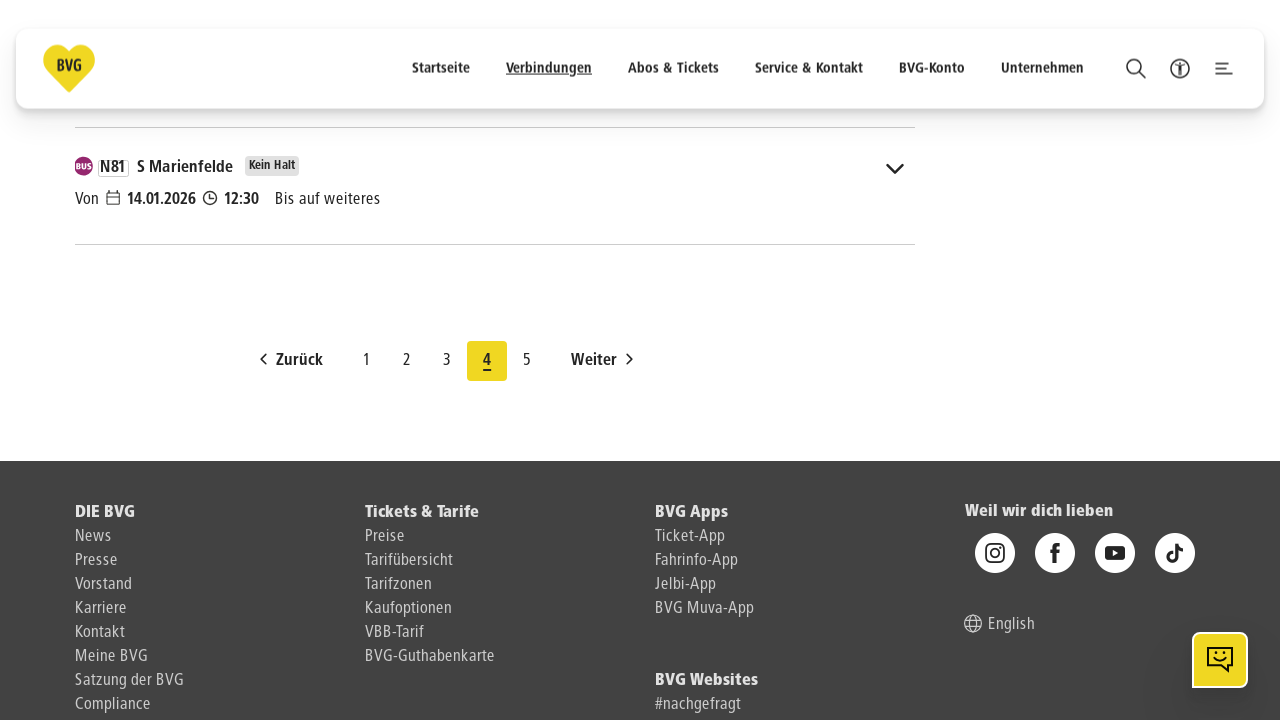

Clicked pagination button for page 5 at (527, 361) on button:has-text('5')
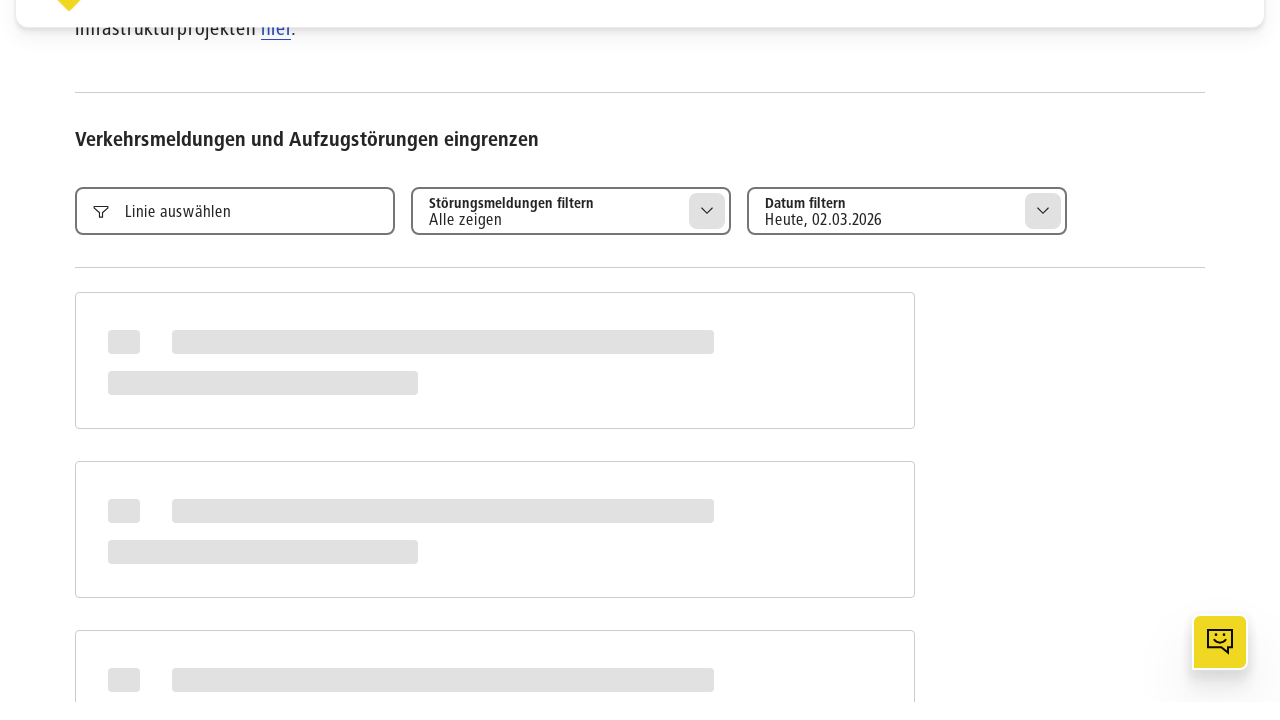

Waited 3 seconds for page 5 content to load
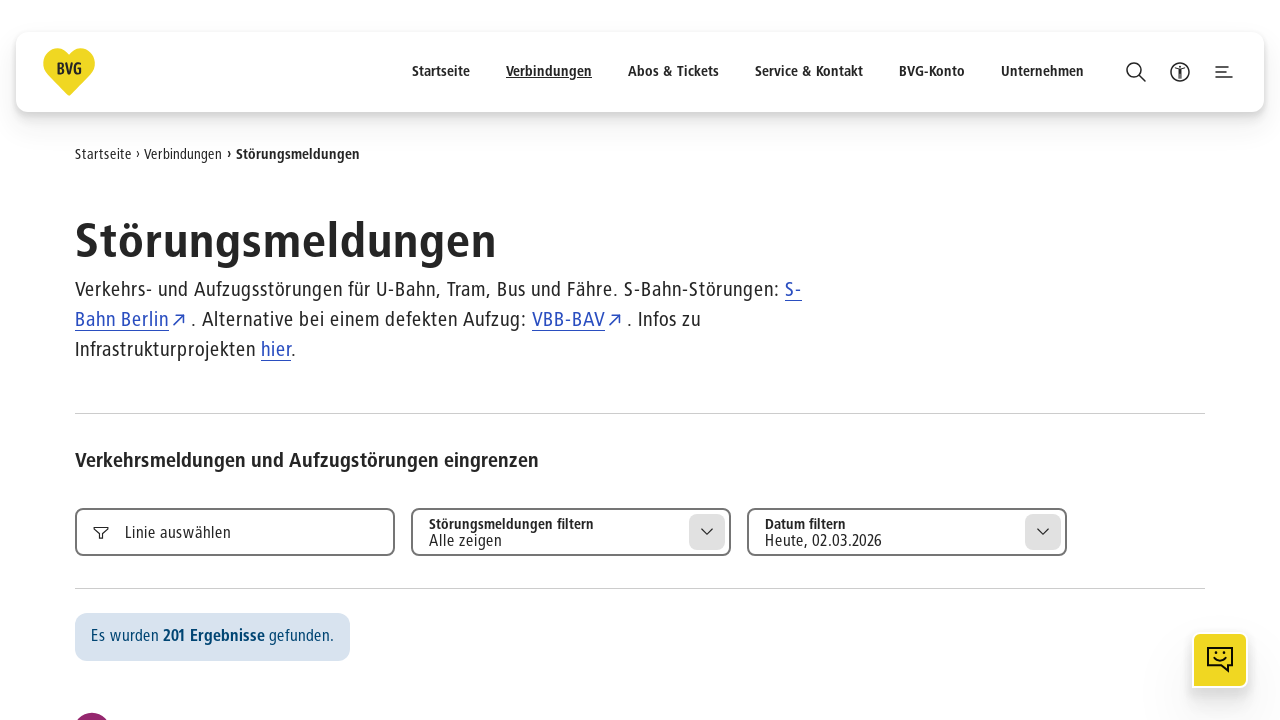

Verified disruption alert items are visible on the page
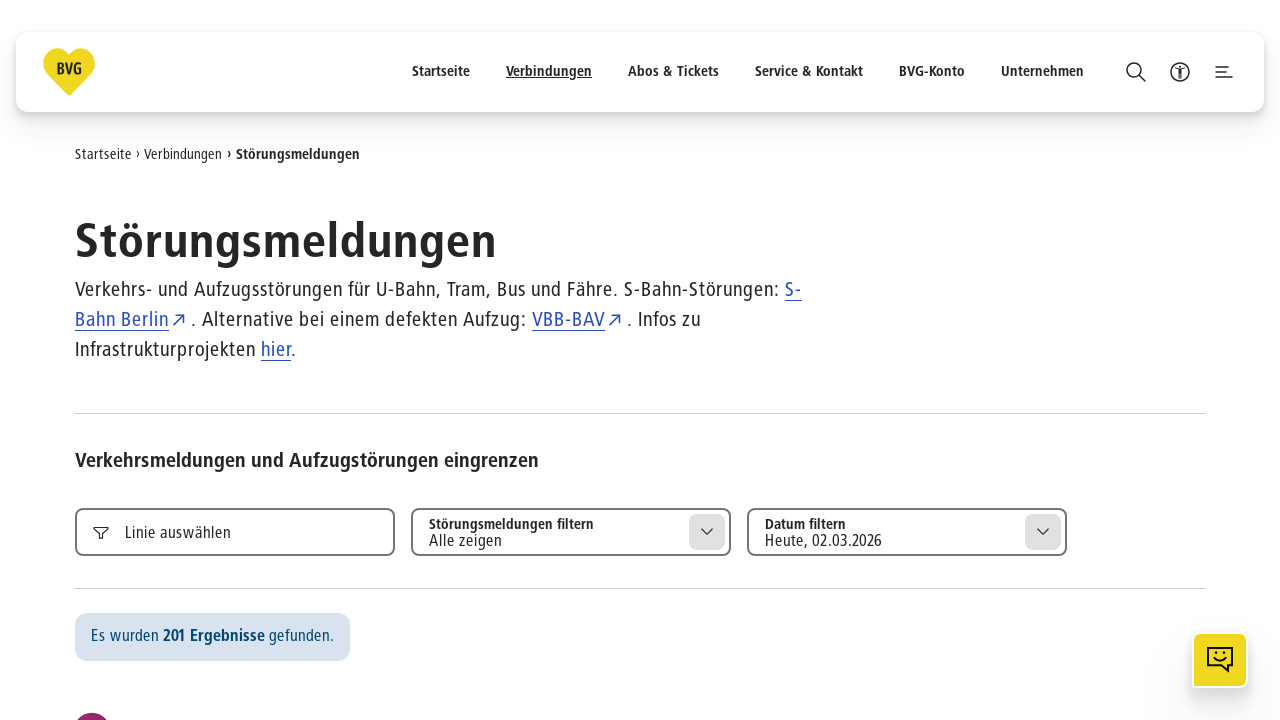

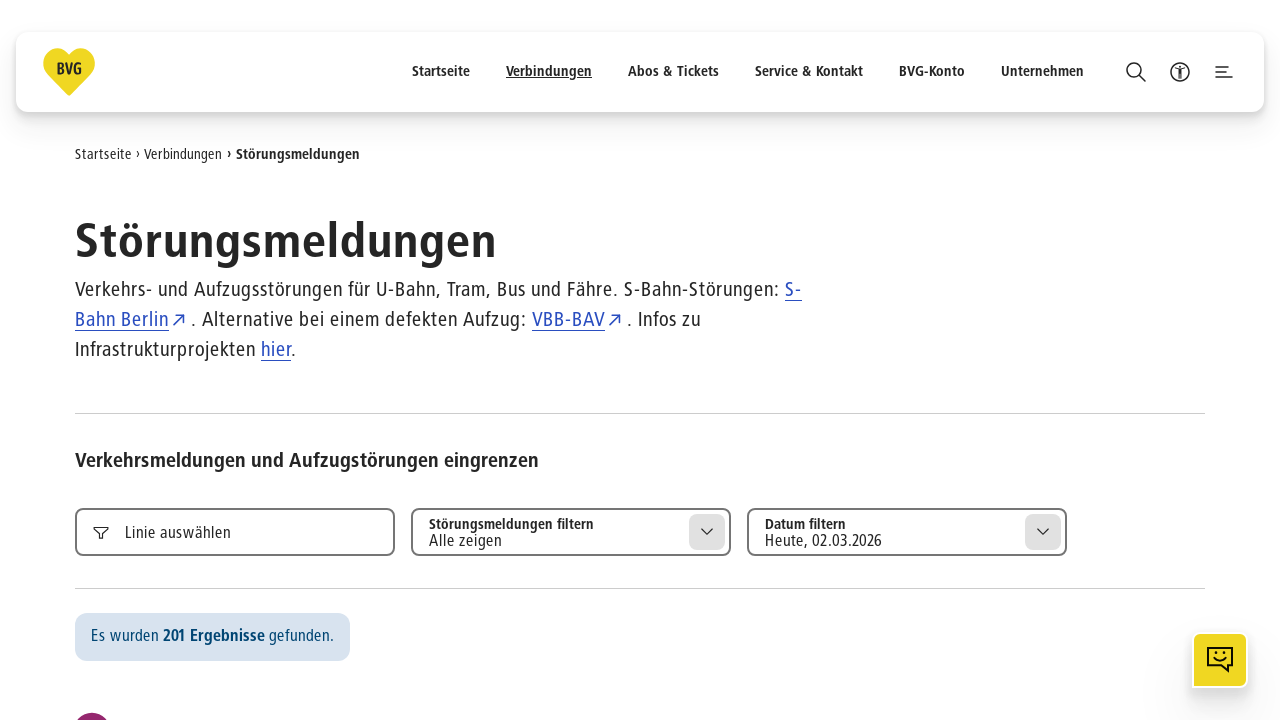